Tests JavaScript confirmation alert handling by clicking a button to trigger the alert, accepting it, and verifying the result message is displayed correctly on the page.

Starting URL: http://the-internet.herokuapp.com/javascript_alerts

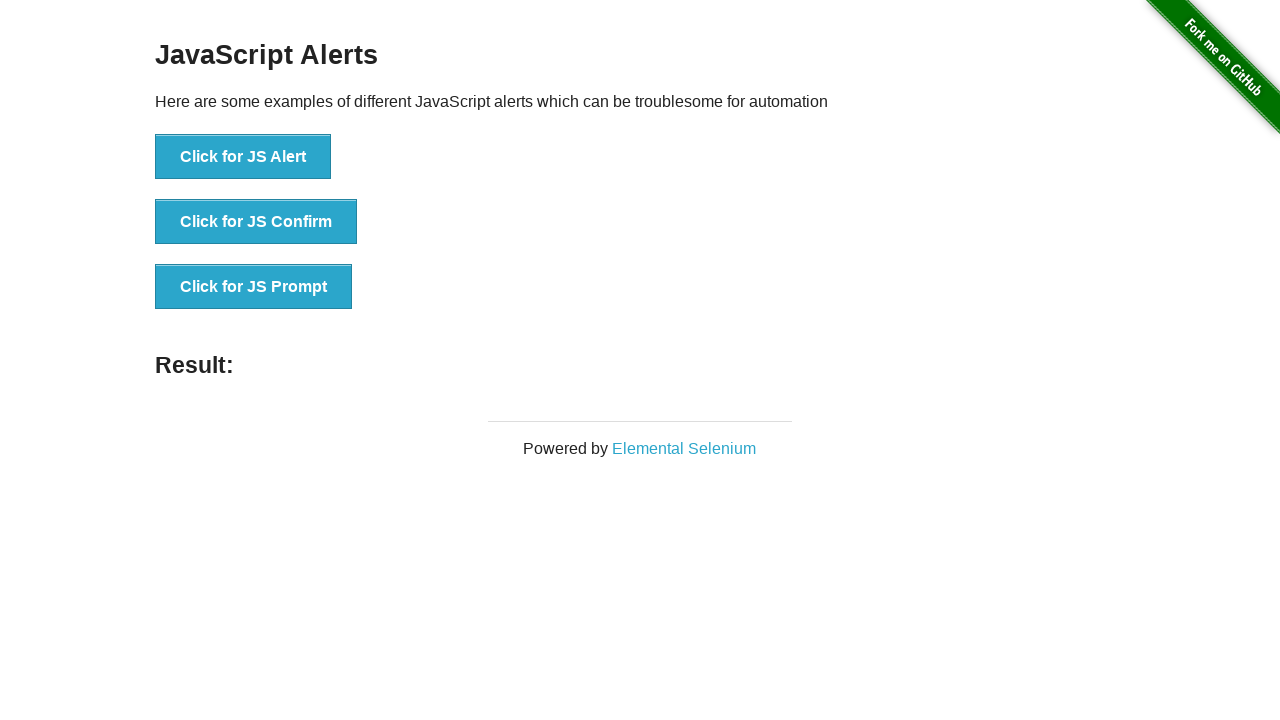

Set up dialog handler to accept confirmation alerts
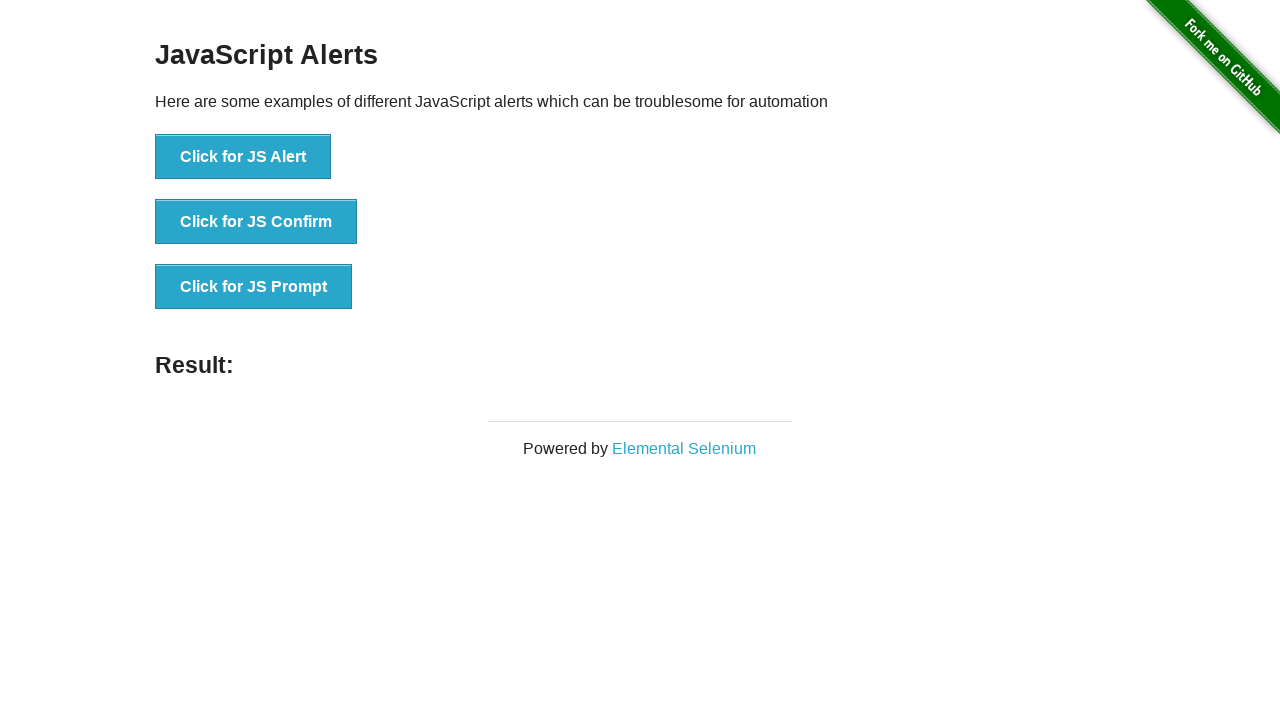

Clicked the second button to trigger JavaScript confirmation alert at (256, 222) on button >> nth=1
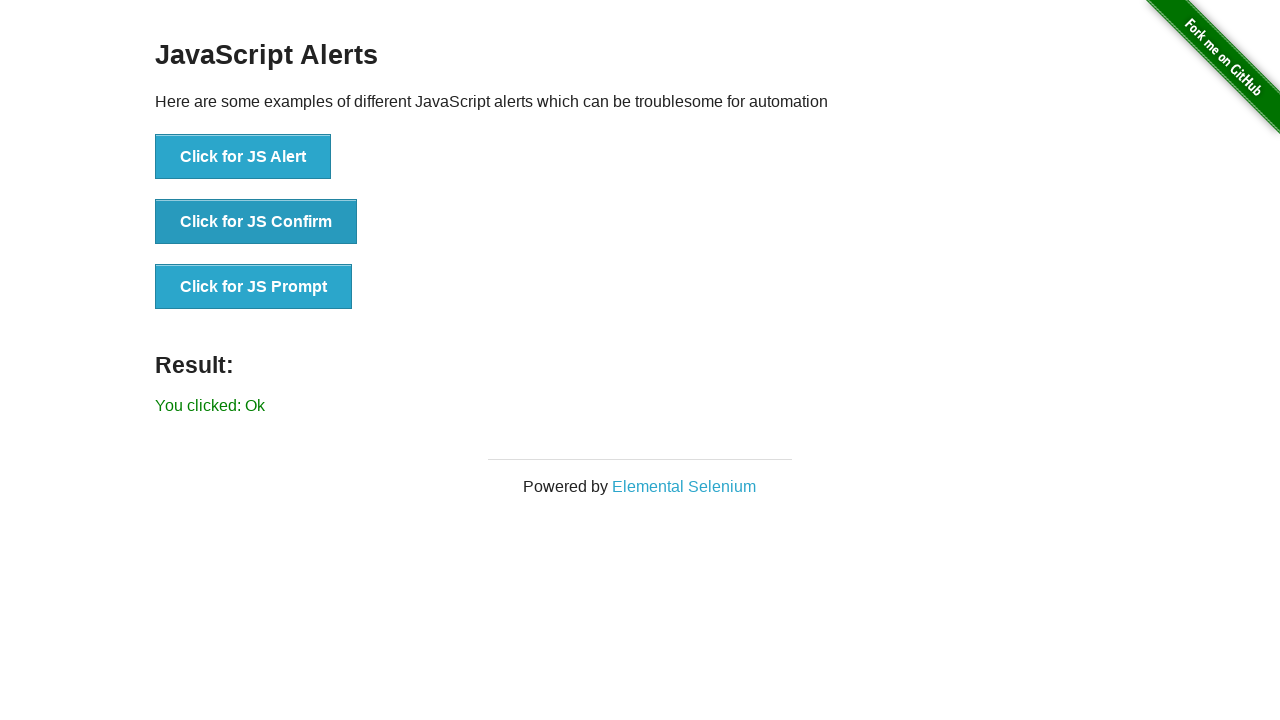

Result message element loaded on page
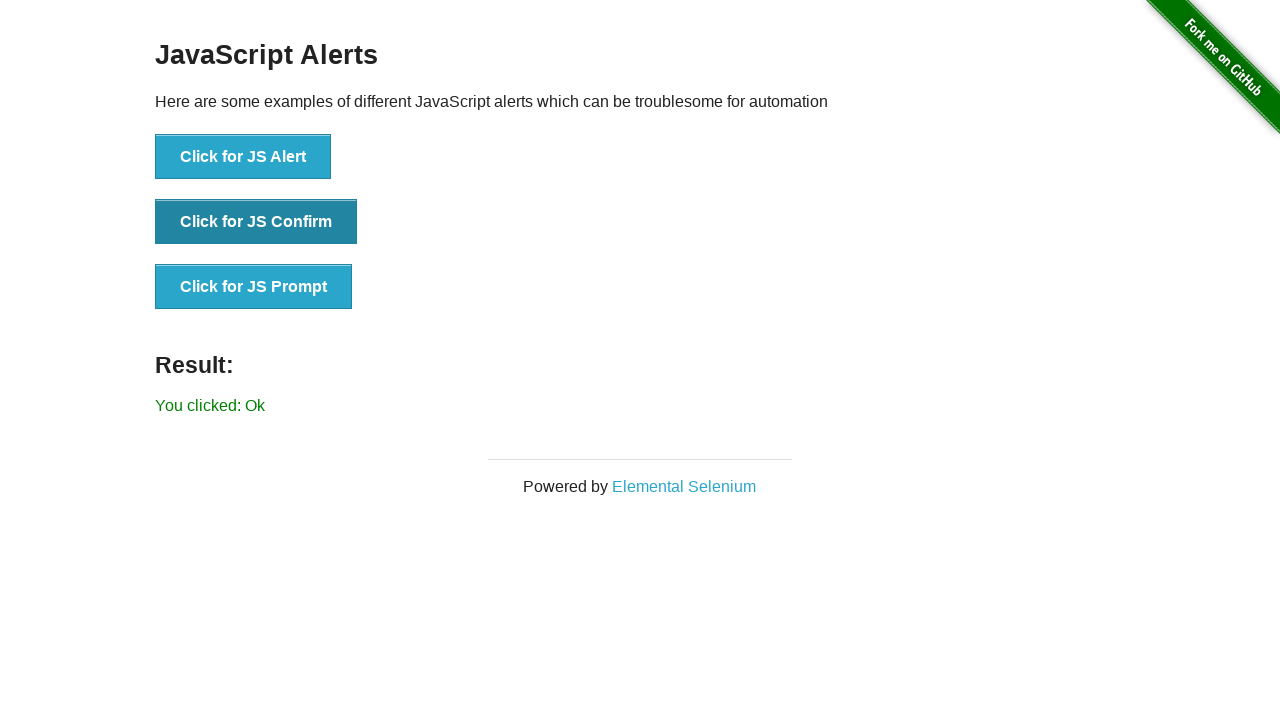

Retrieved result text from page
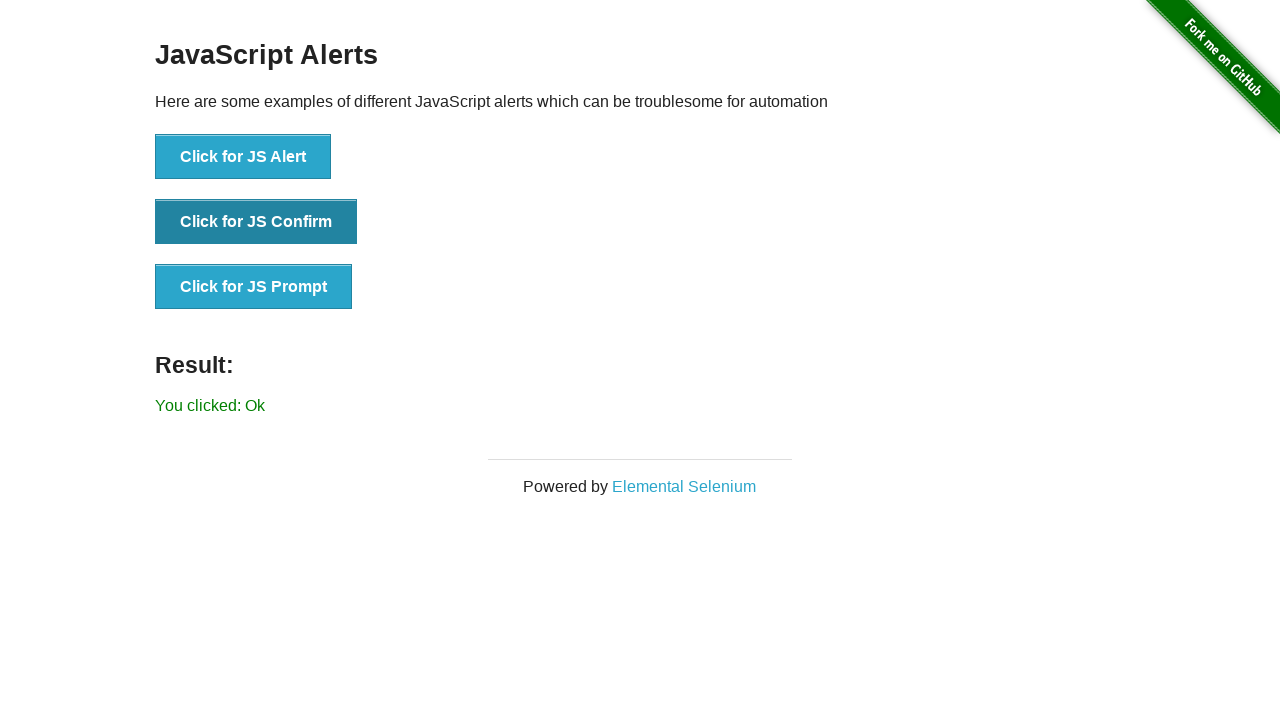

Verified result text equals 'You clicked: Ok'
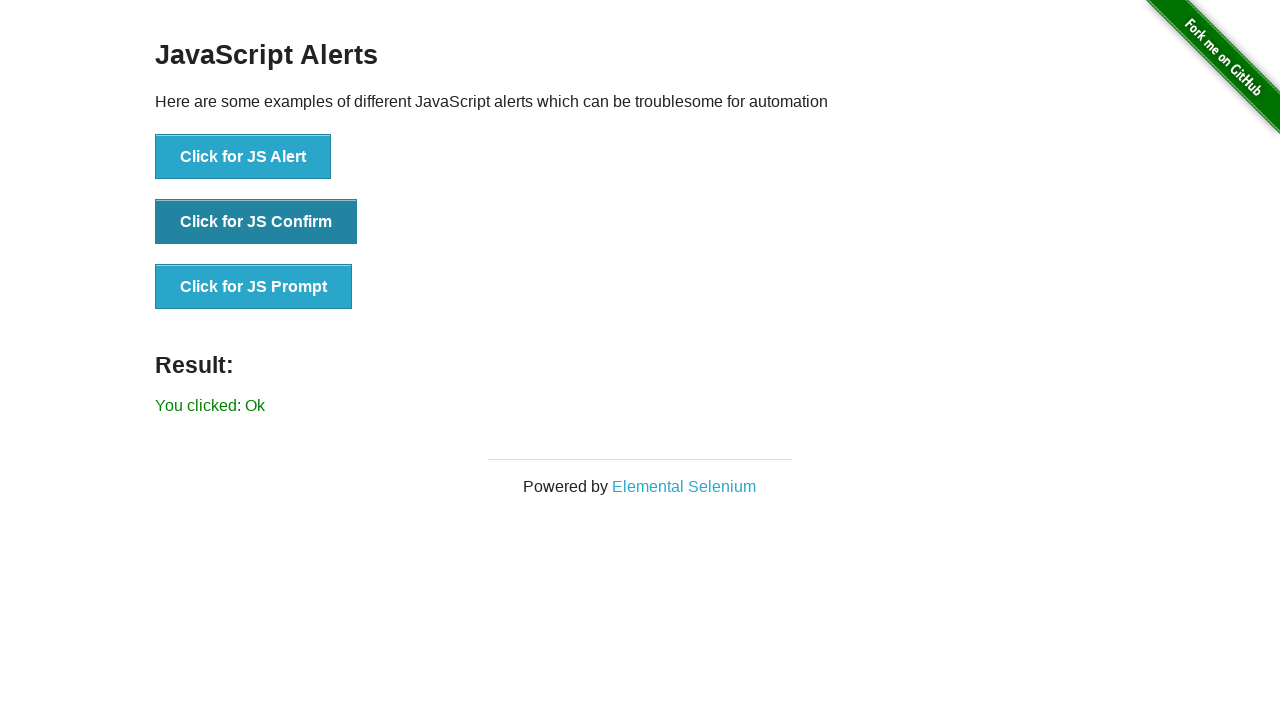

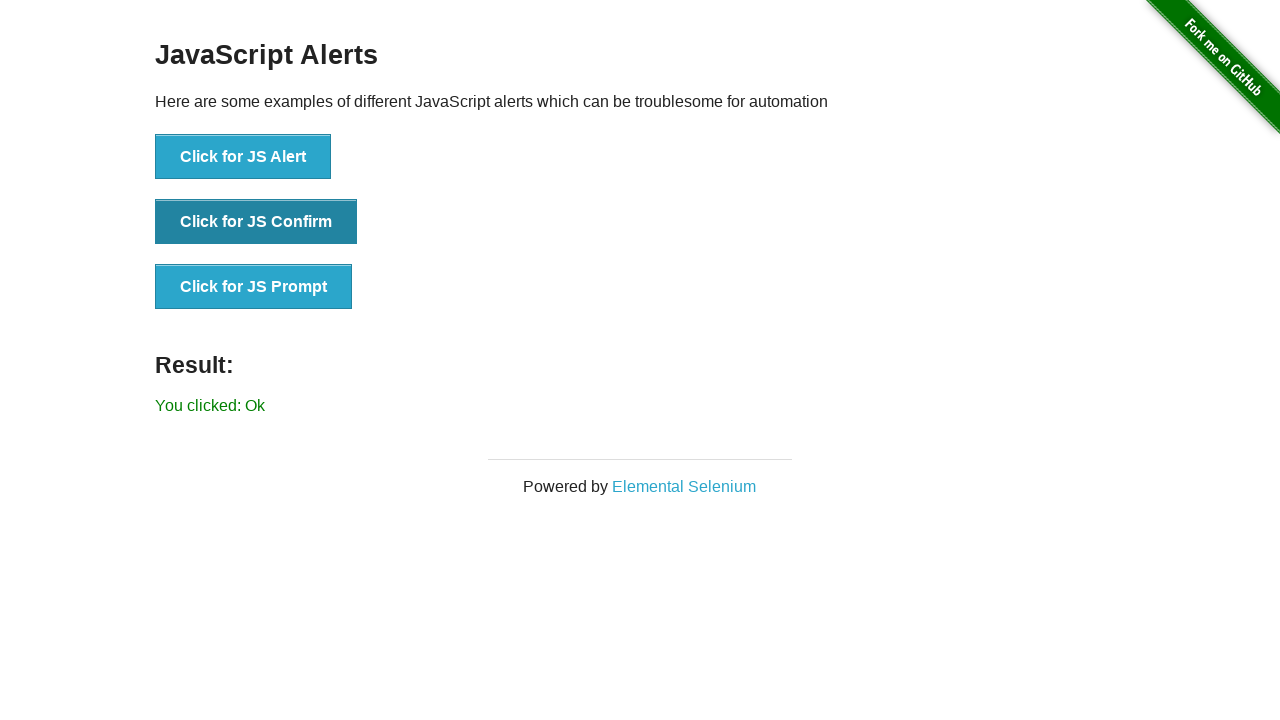